Demonstrates clearing an input field and then typing new text into it

Starting URL: https://www.selenium.dev/selenium/web/inputs.html

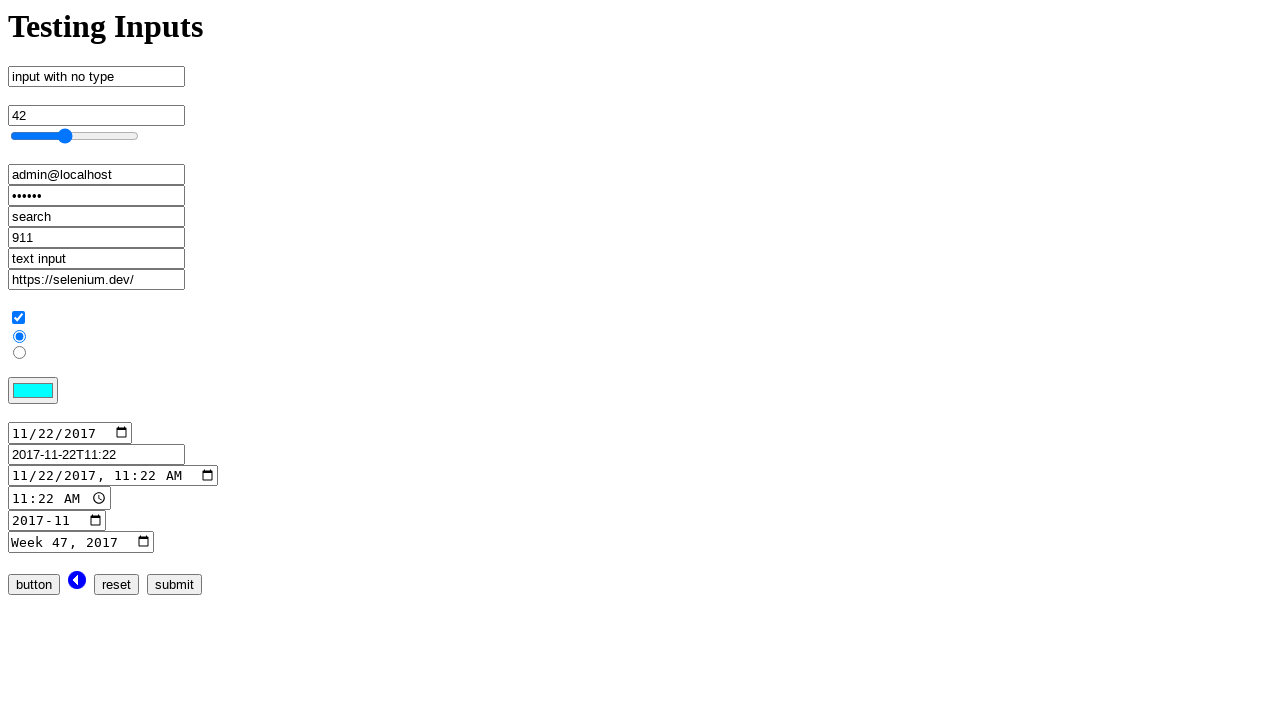

Cleared the email input field on input[name='email_input']
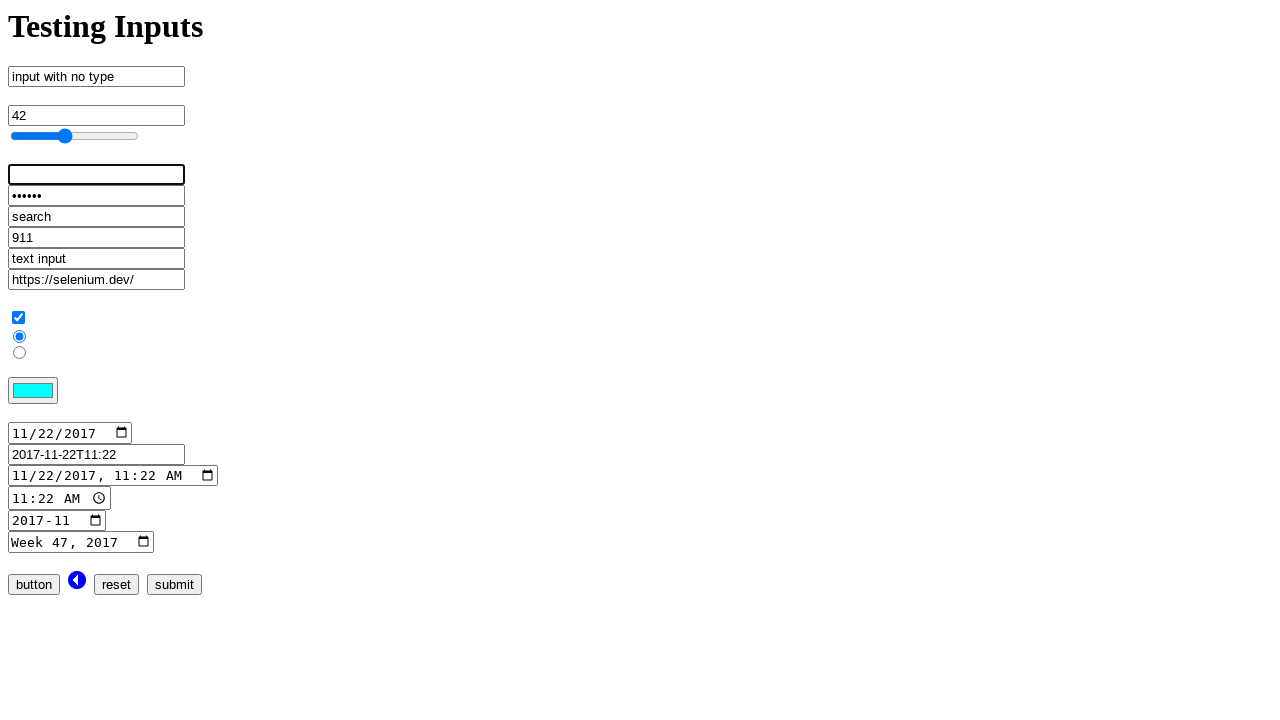

Typed new email 'admin@localhost.dev' into the input field on input[name='email_input']
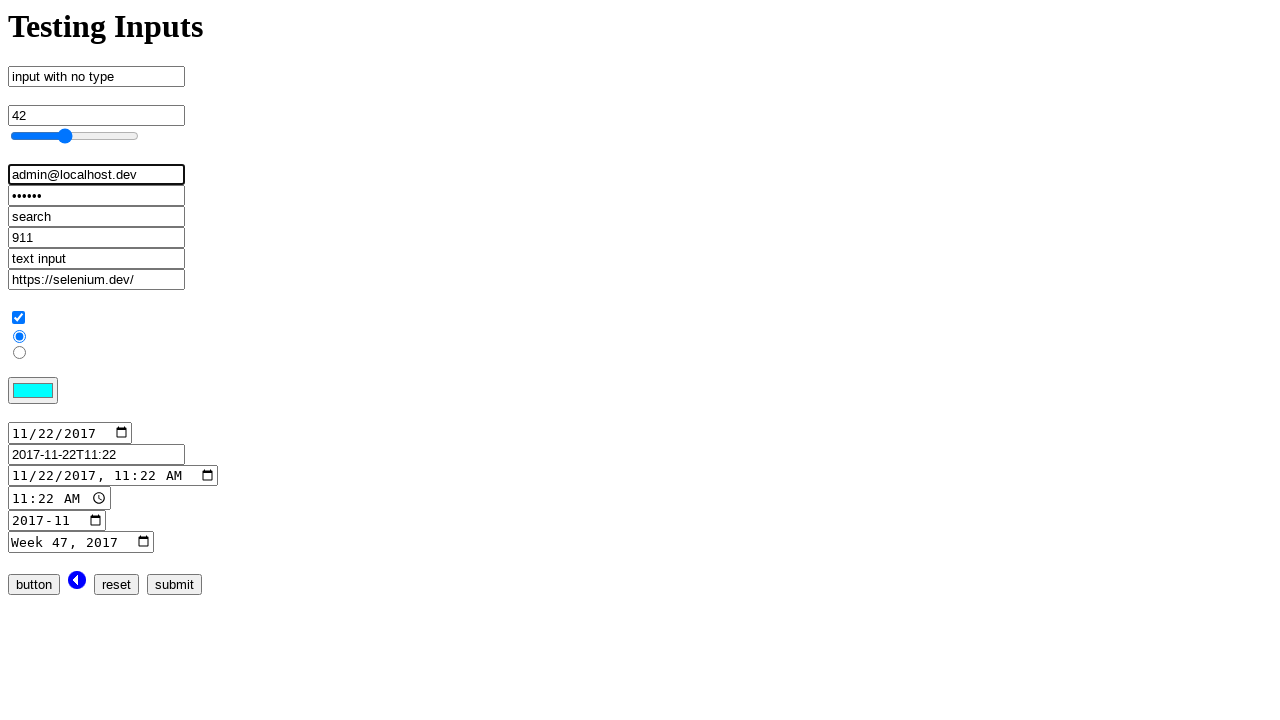

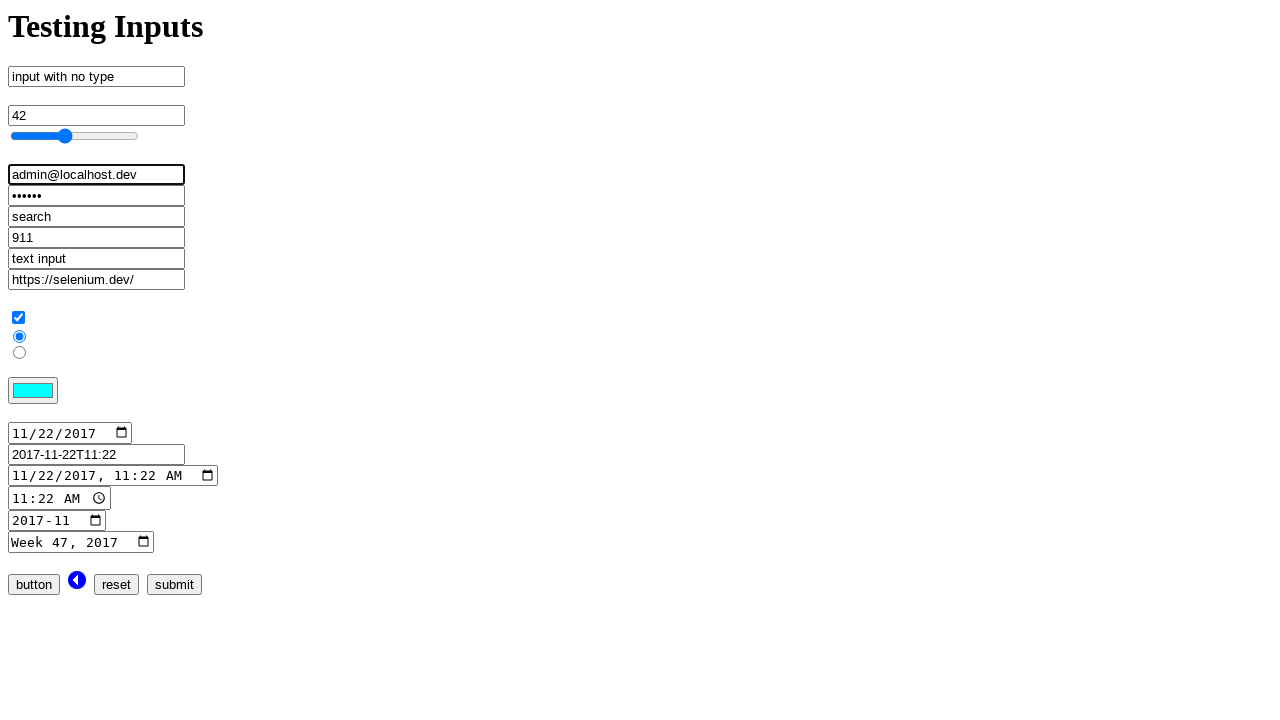